Tests search functionality on SpaceX shop by clicking a button to open search, entering a search query, and verifying the search input works

Starting URL: https://shop.spacex.com

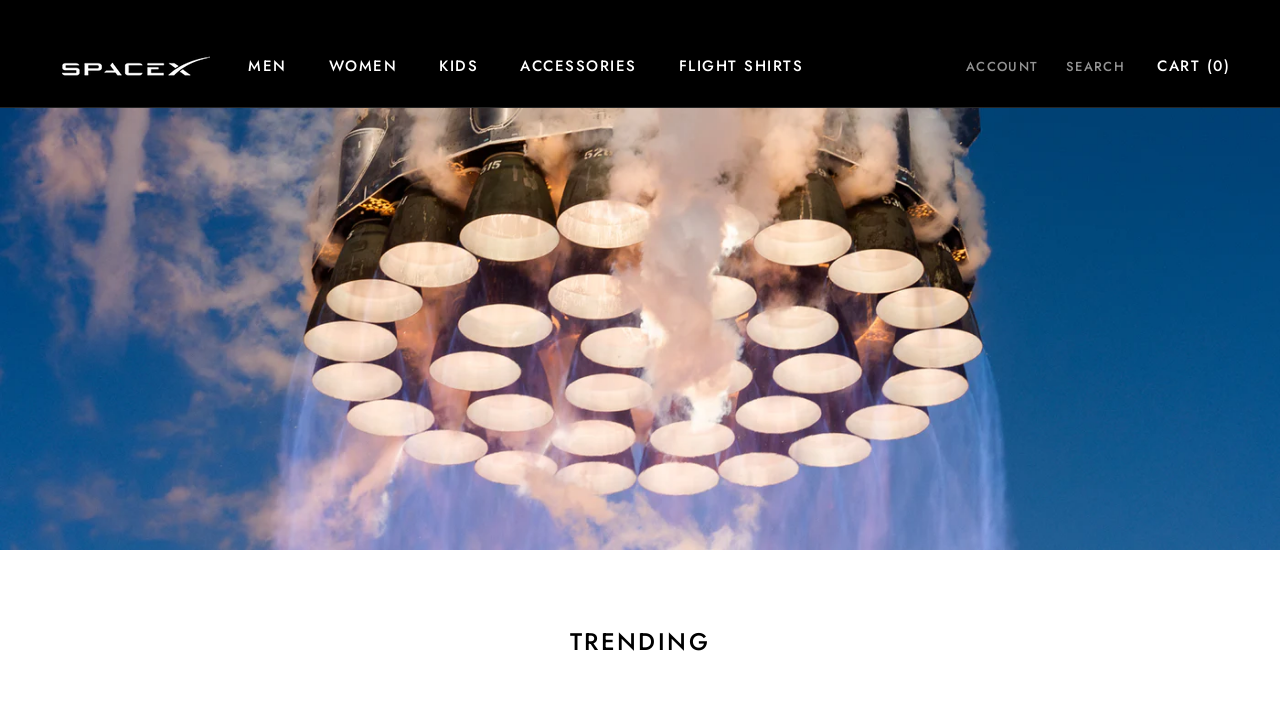

Clicked search button to open search field at (1096, 66) on xpath=//button[@class="Heading Link Link--primary Text--subdued u-h8"]
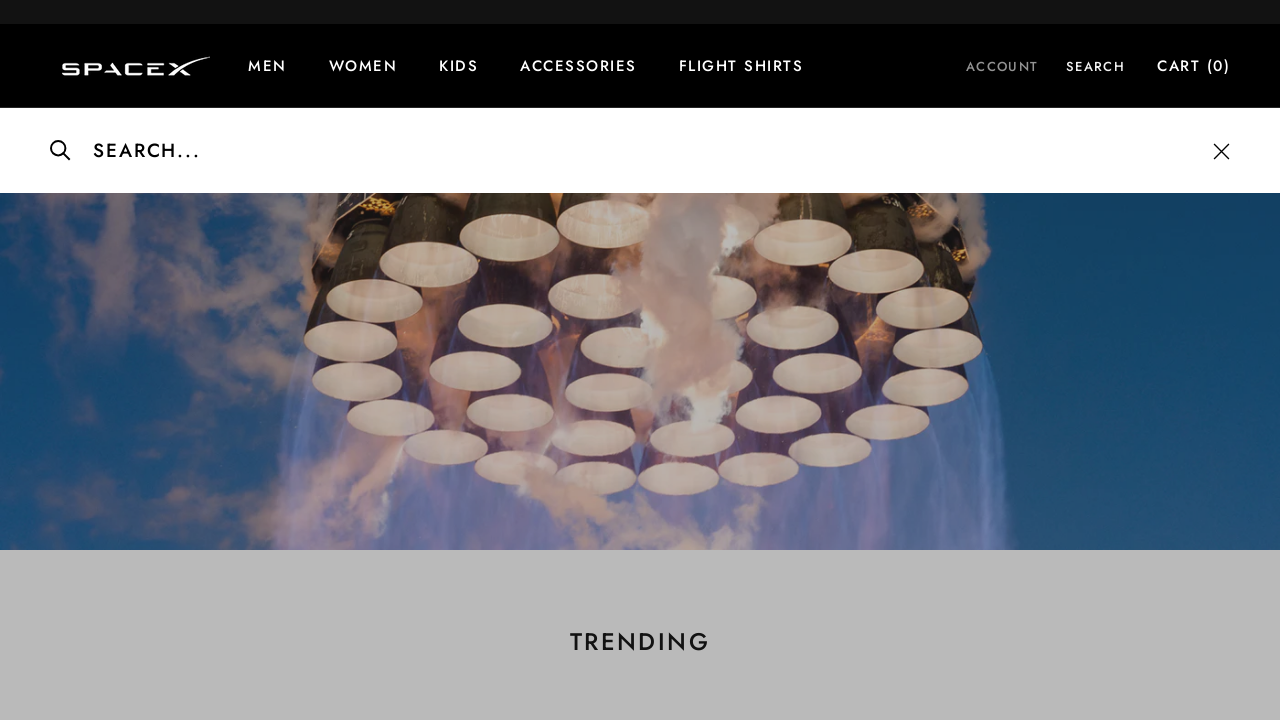

Entered 'vintage rocket' in search input field on //input[@id="search-input"]
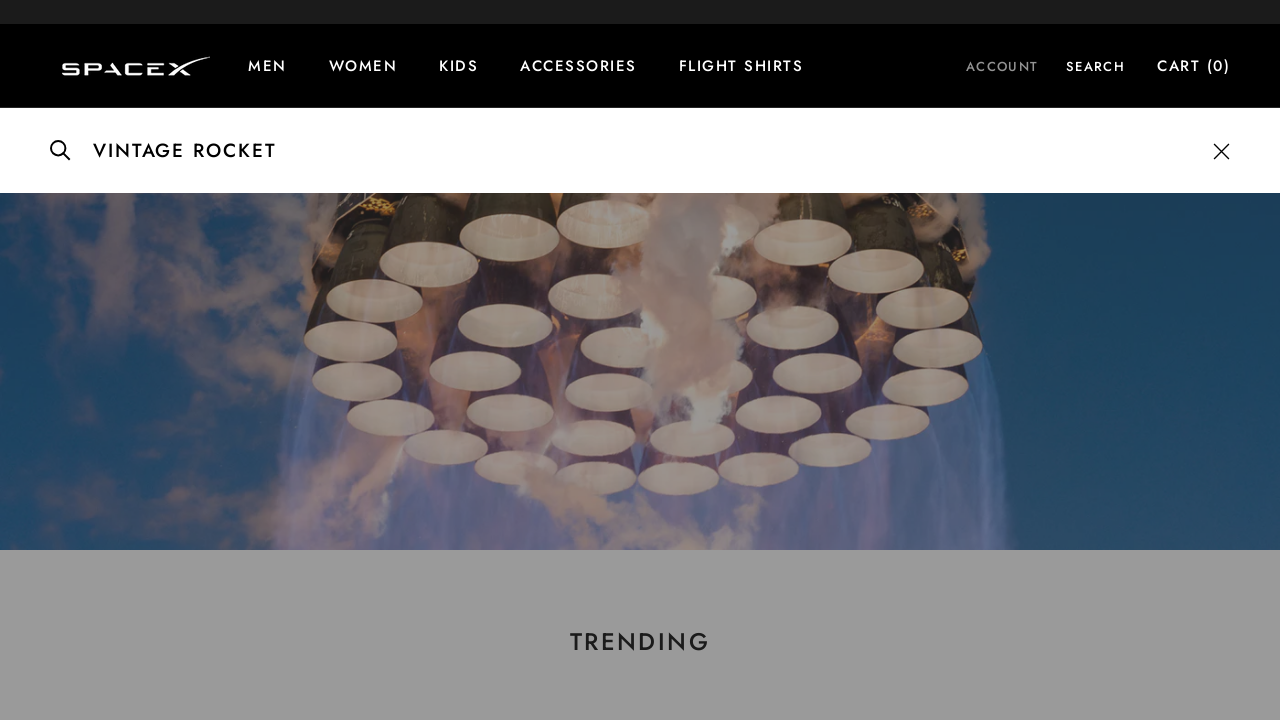

Waited for search results to load
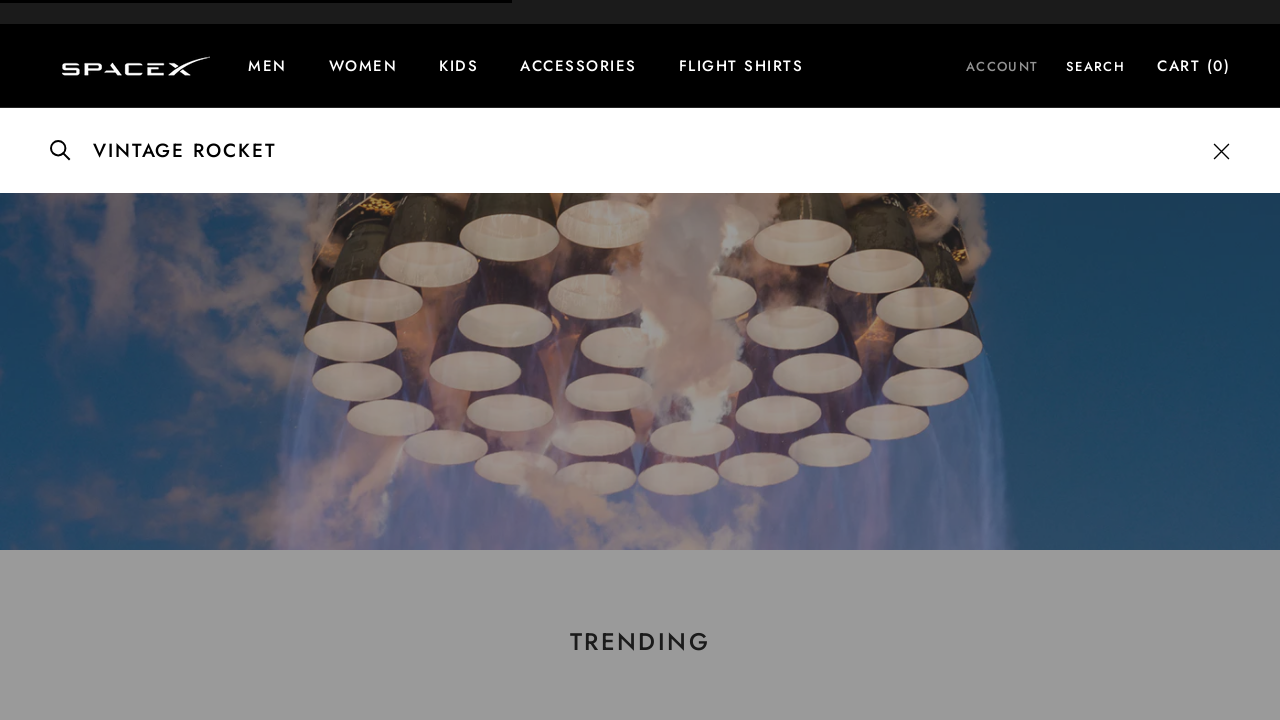

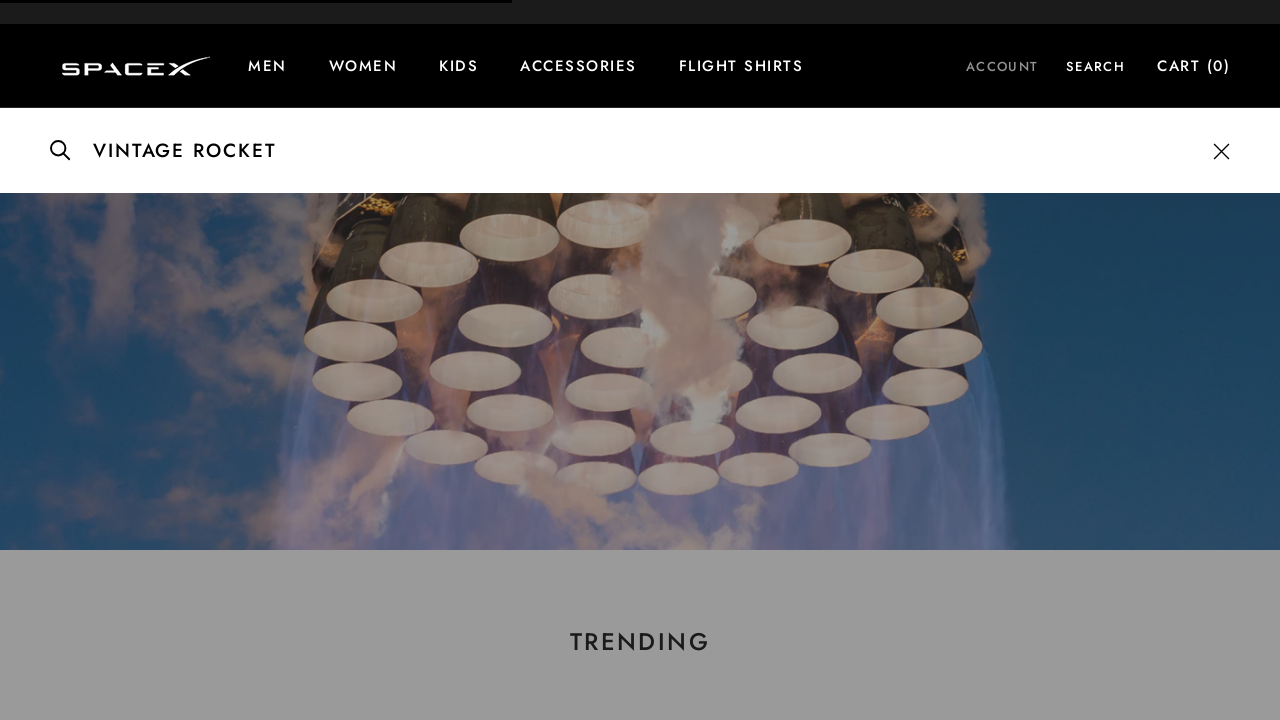